Tests that a manager can search for a customer by their last name and find the correct result.

Starting URL: https://www.globalsqa.com/angularJs-protractor/BankingProject/#/manager/addCust

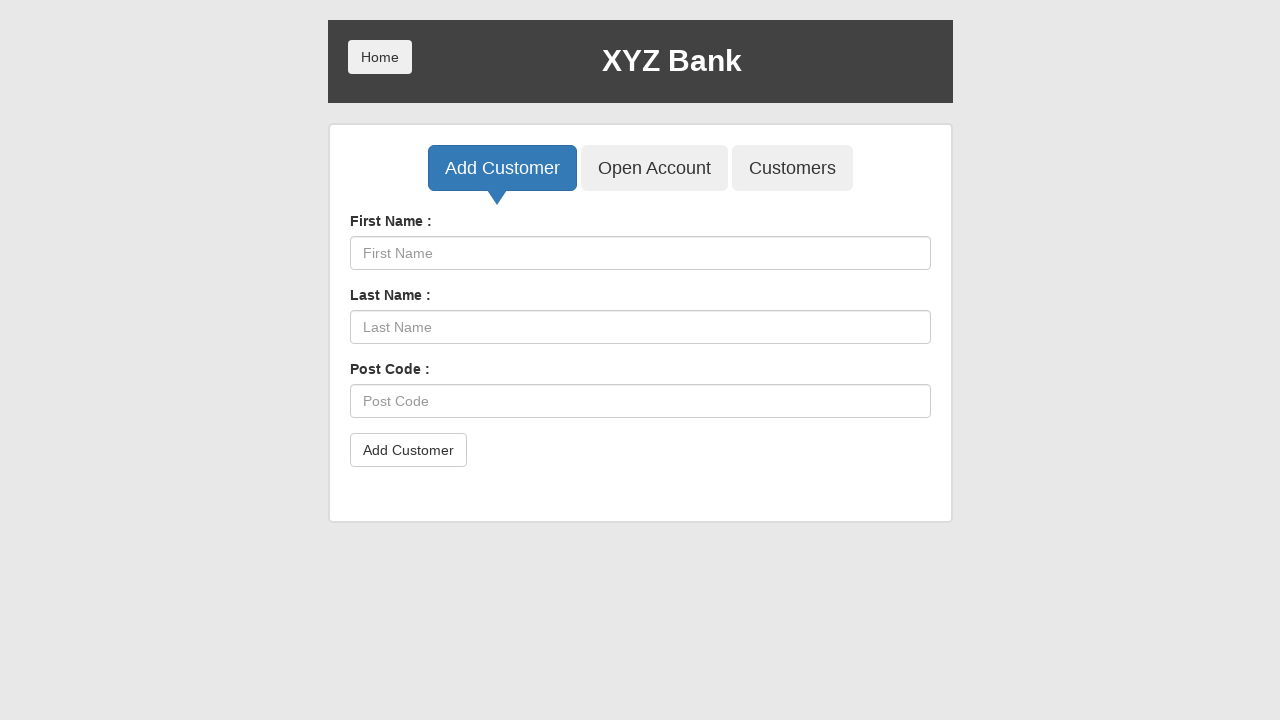

Set up dialog handler for alerts
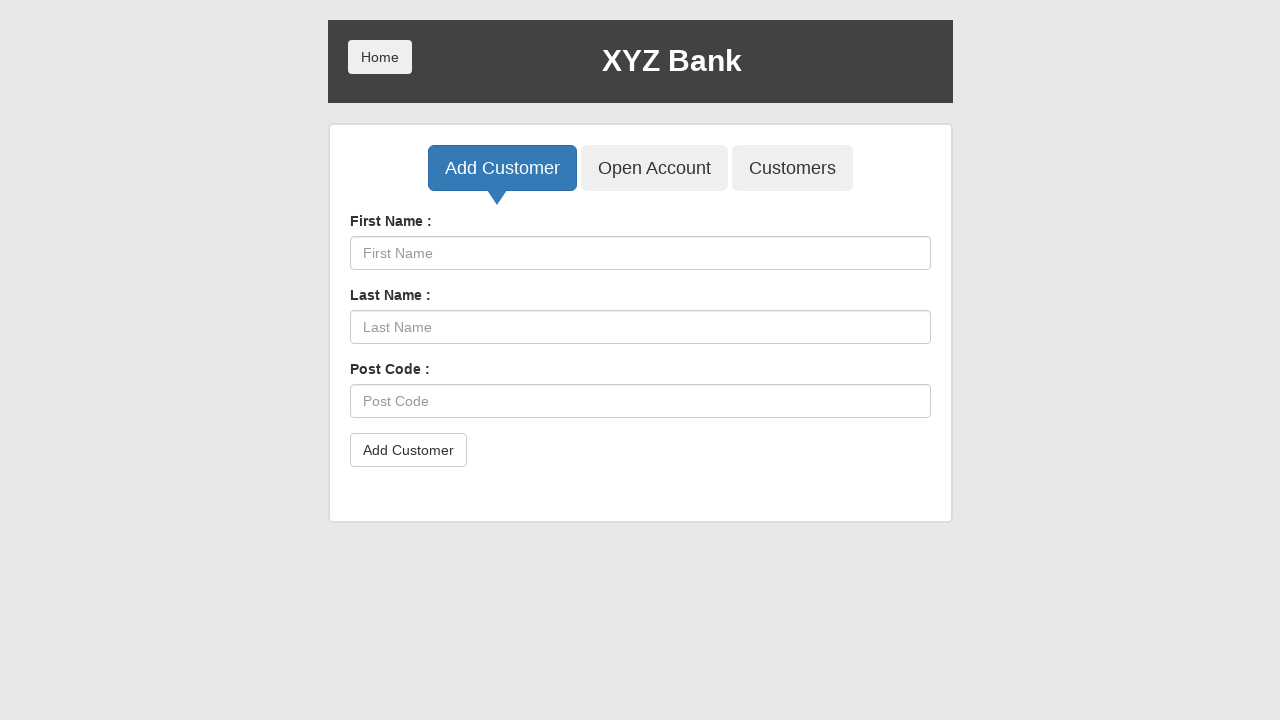

Filled First Name field with 'Robert' on input[placeholder="First Name"]
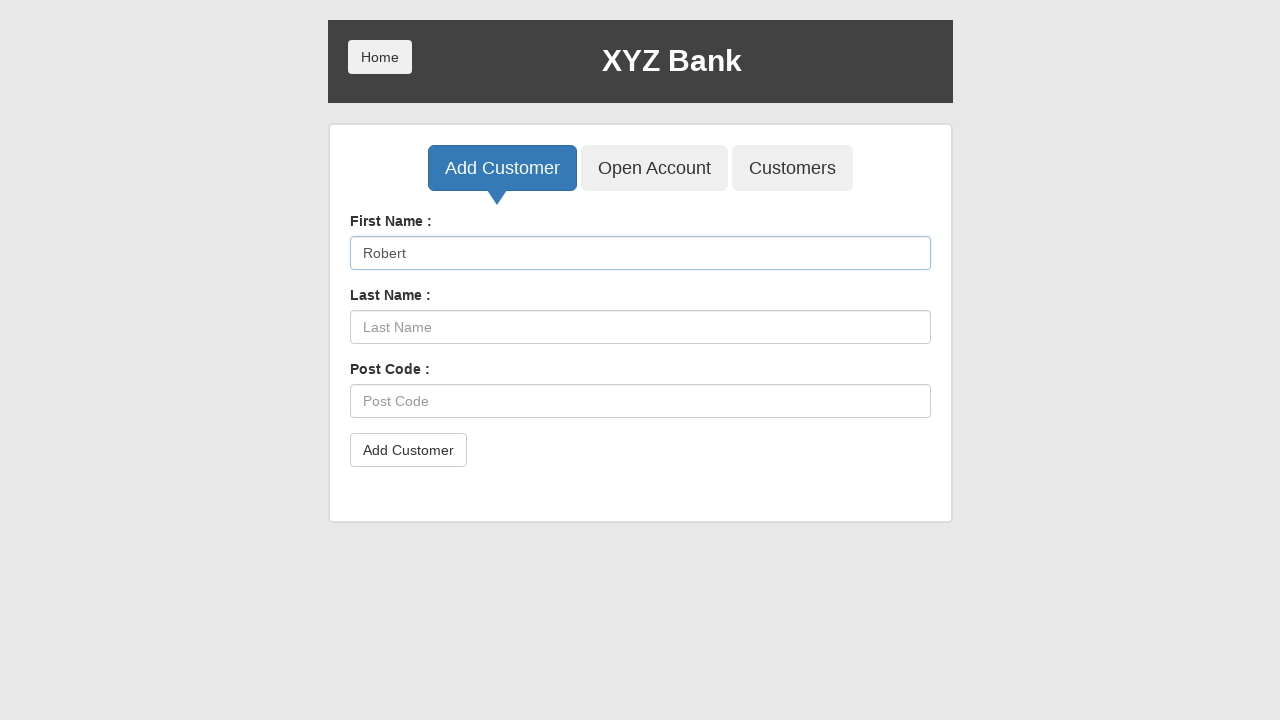

Filled Last Name field with 'Anderson' on input[placeholder="Last Name"]
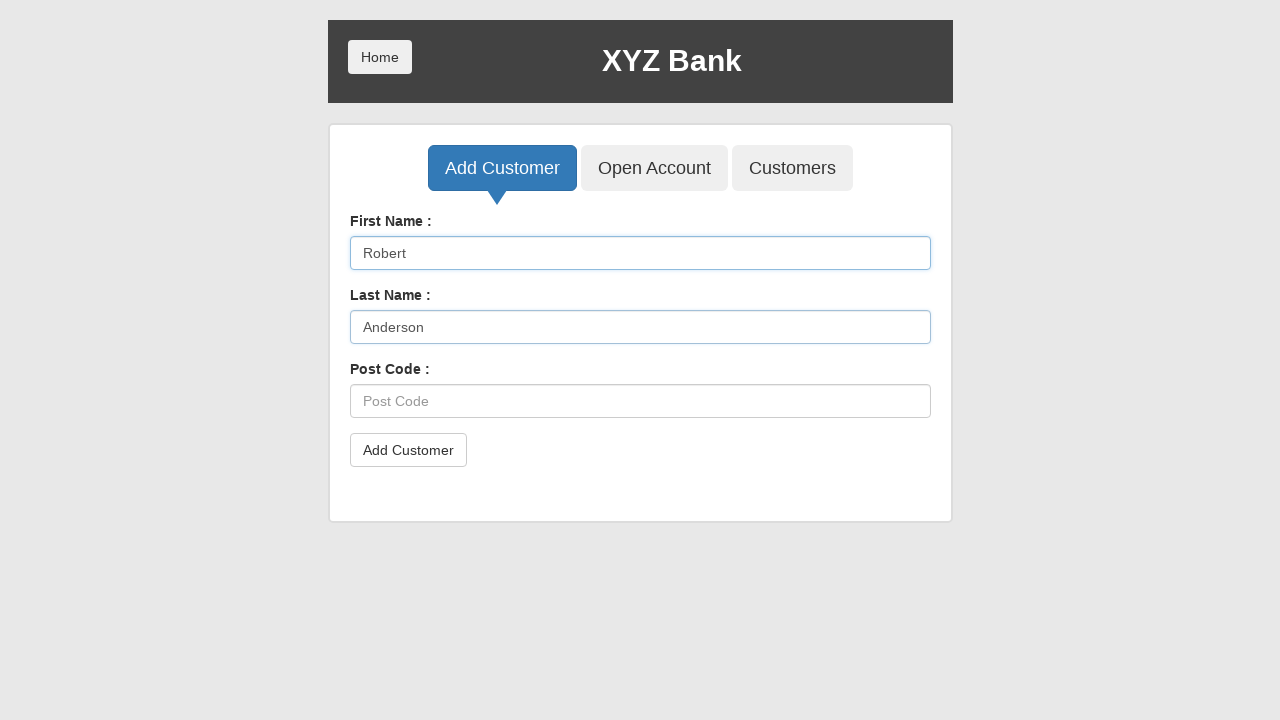

Filled Post Code field with '60601' on input[placeholder="Post Code"]
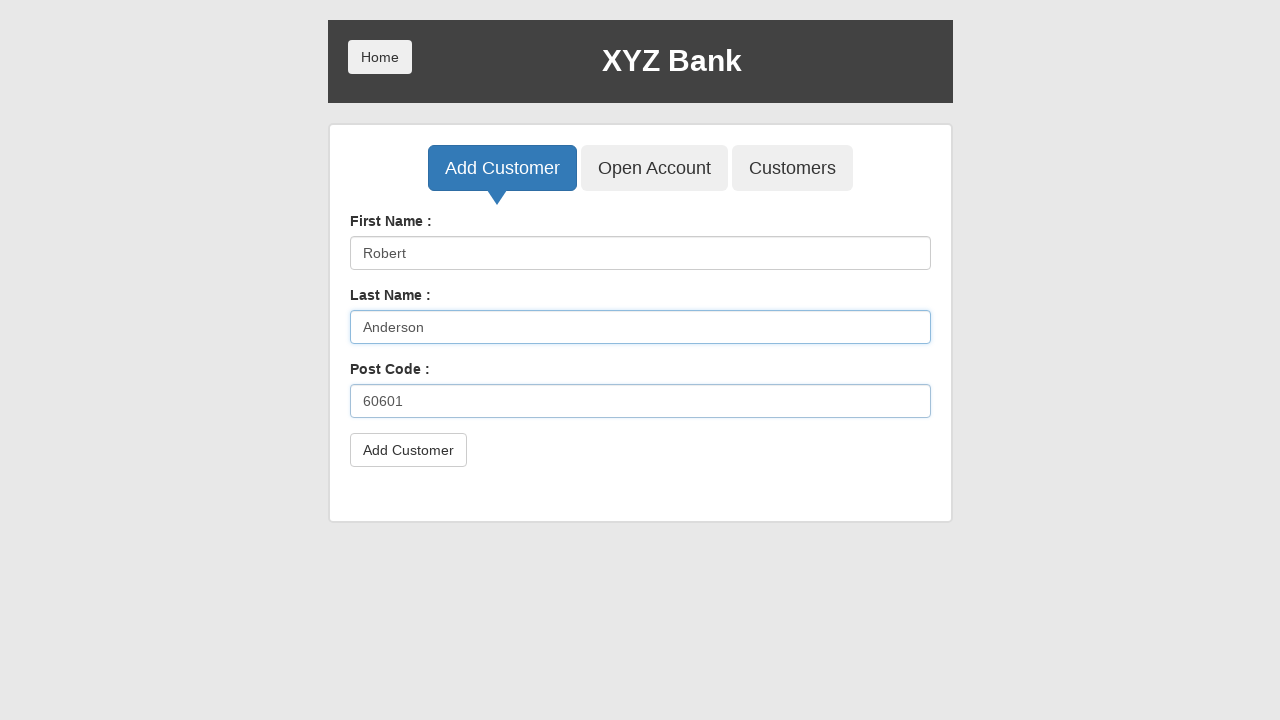

Clicked submit button to create customer at (408, 450) on button[type="submit"]
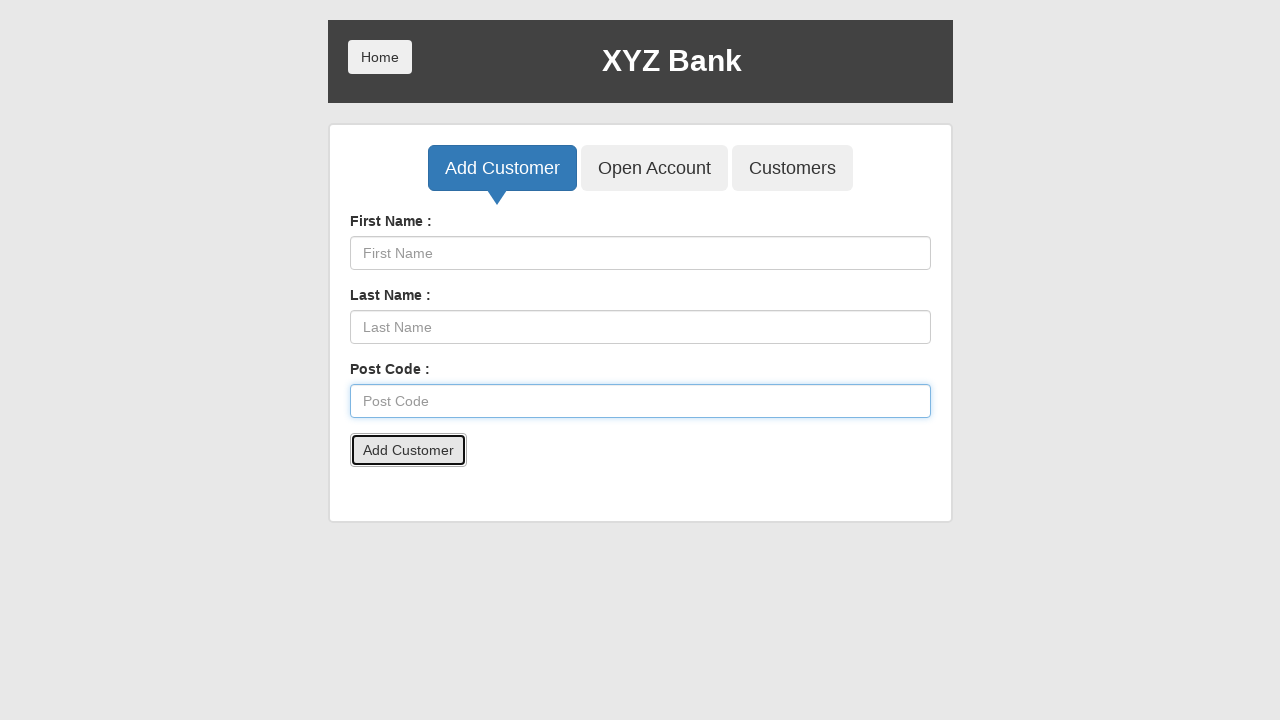

Reloaded page after customer creation
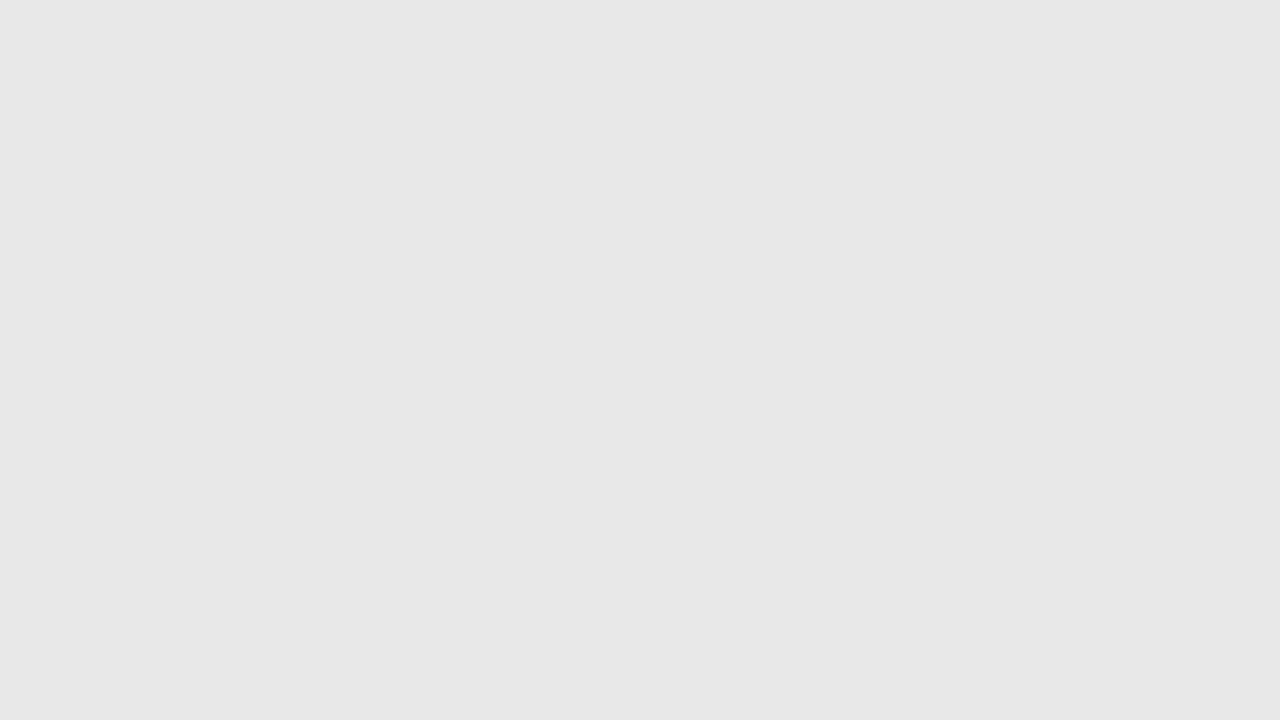

Clicked button to show customers list at (792, 168) on button[ng-click="showCust()"]
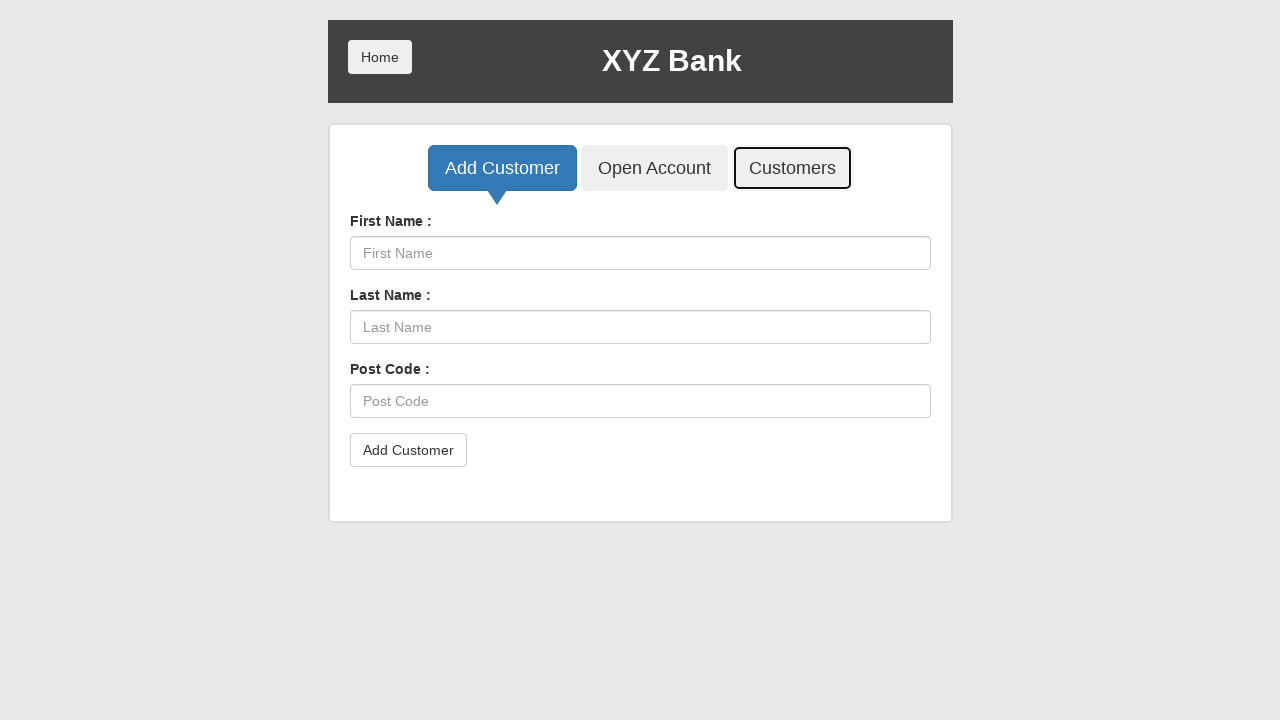

Filled search field with last name 'Anderson' on input[ng-model="searchCustomer"]
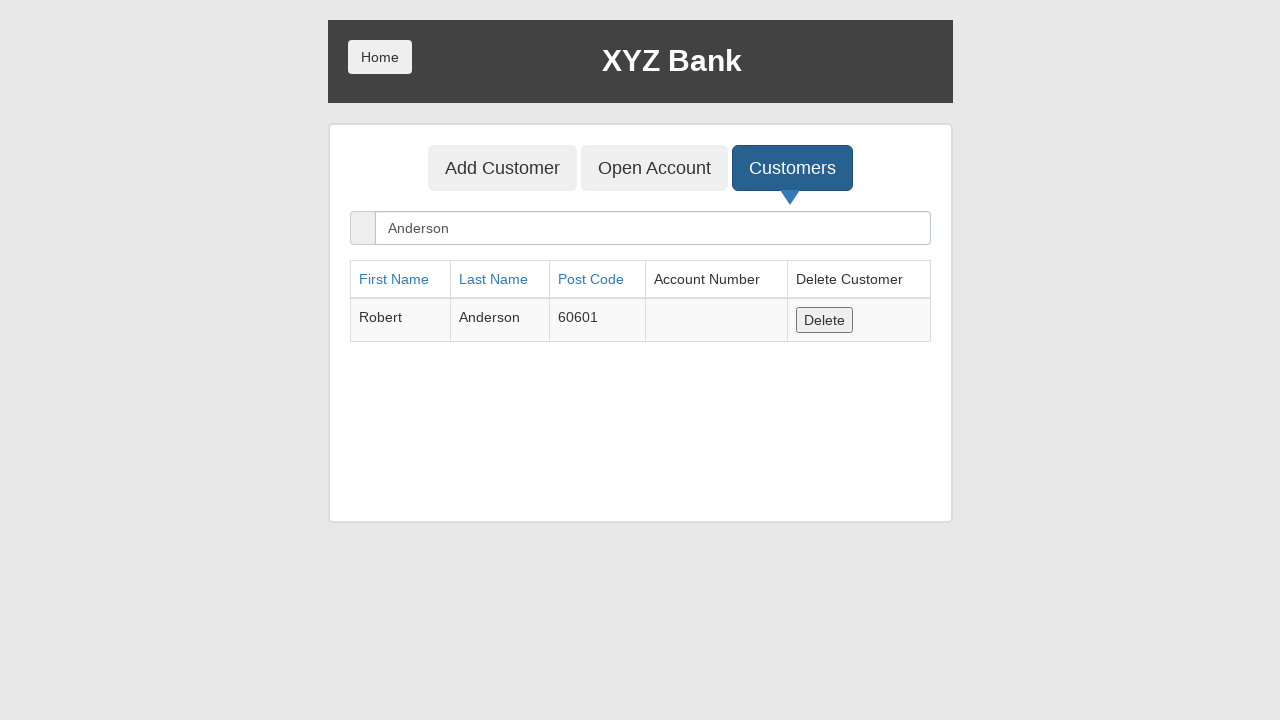

Waited for filtered customer search results to load
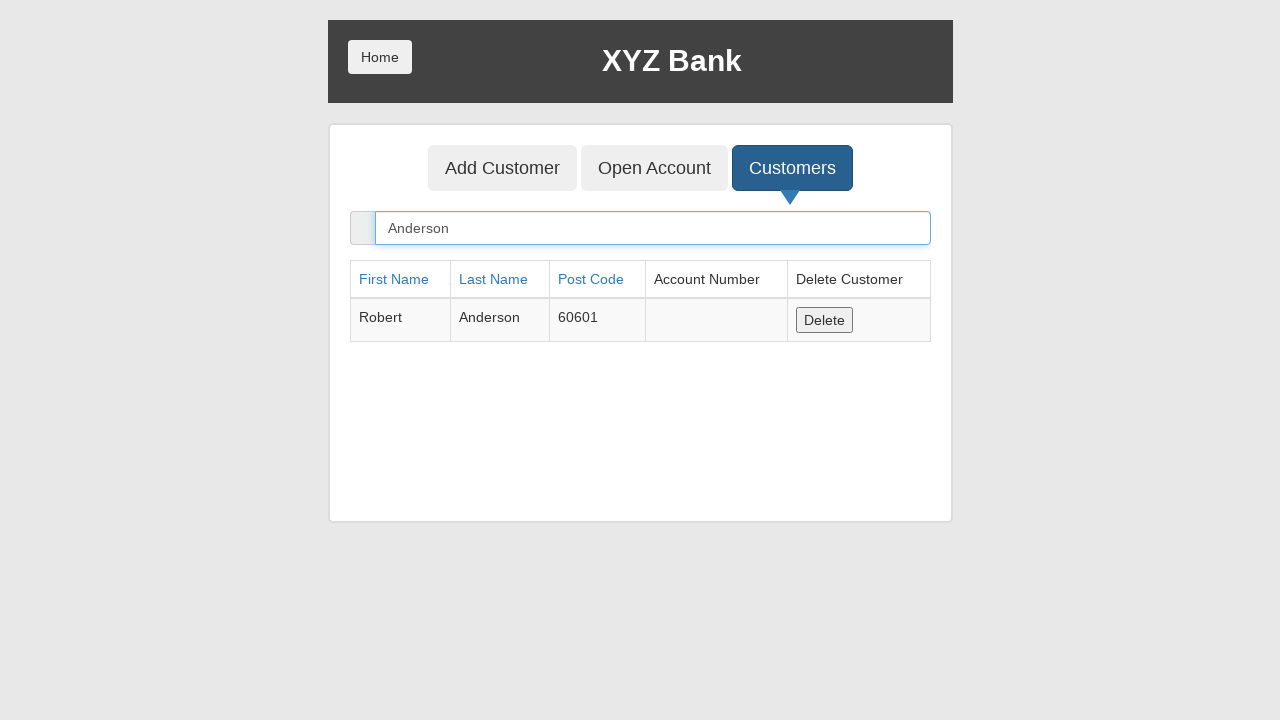

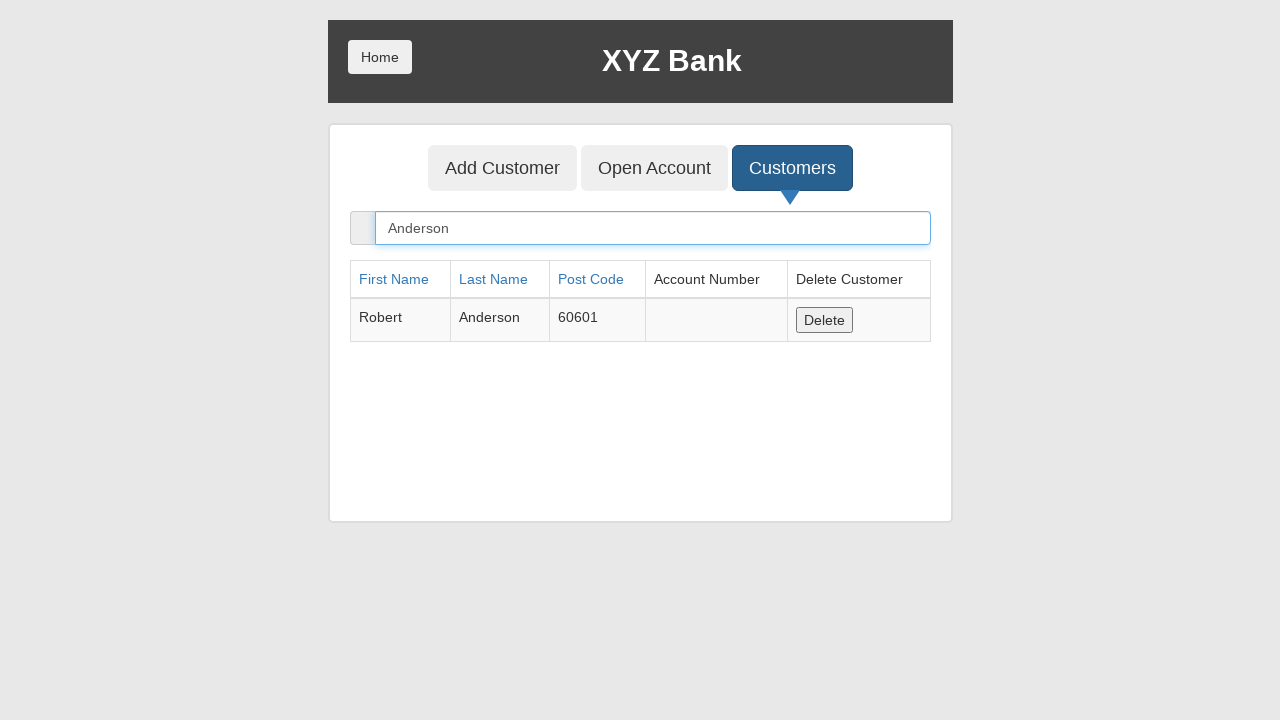